Tests iframe handling by switching to a single frame and entering text into an input field, then switching back to the default content

Starting URL: http://demo.automationtesting.in/Frames.html

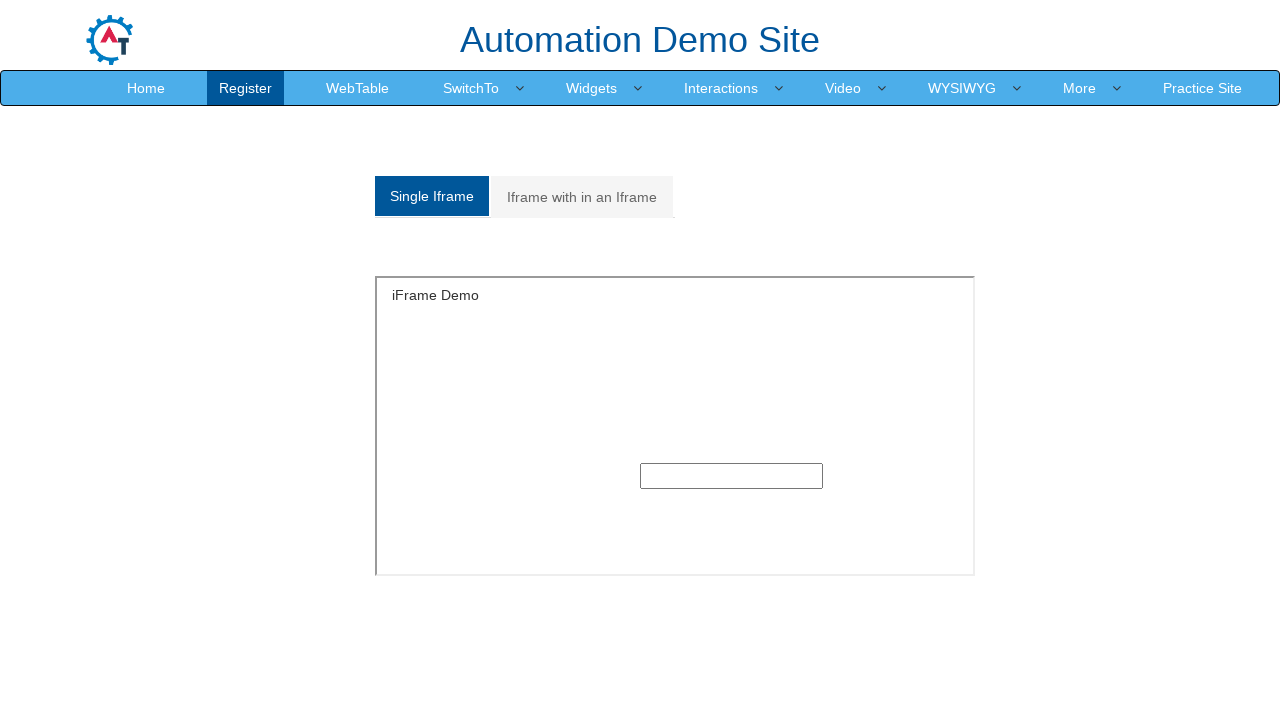

Located the SingleFrame iframe element
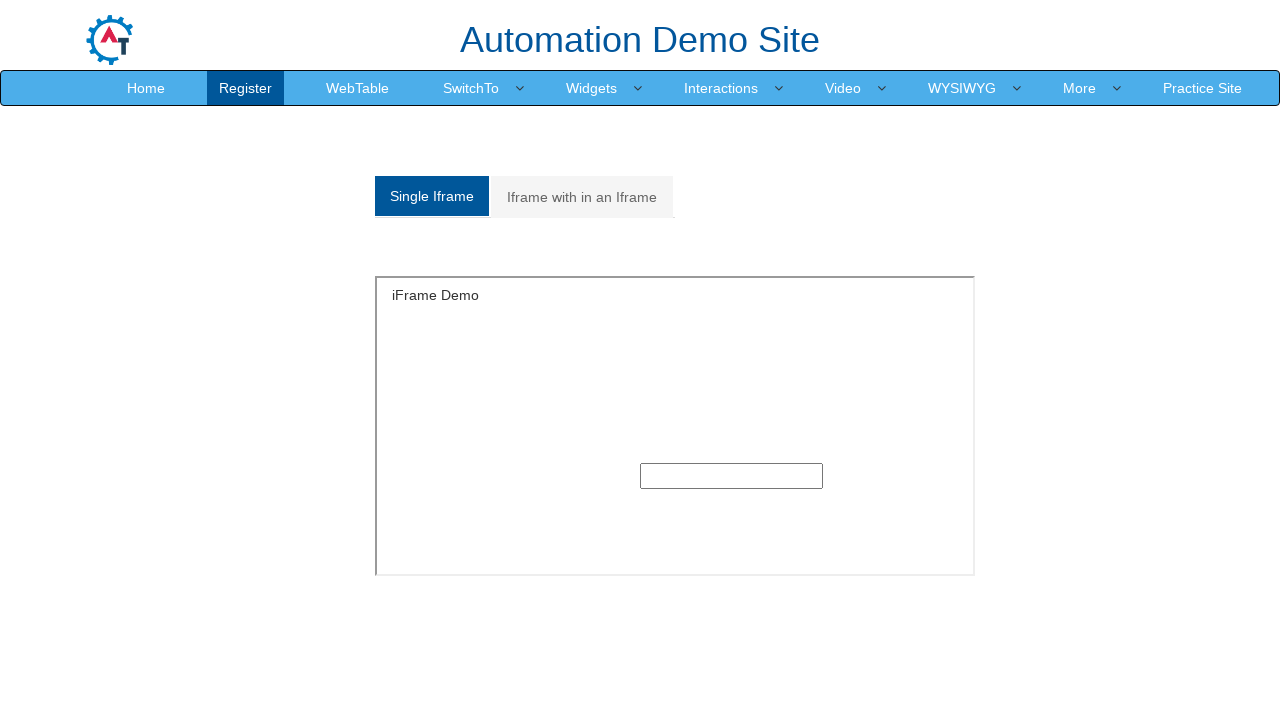

Filled input field inside iframe with 'Niho' on iframe[name='SingleFrame'] >> internal:control=enter-frame >> input
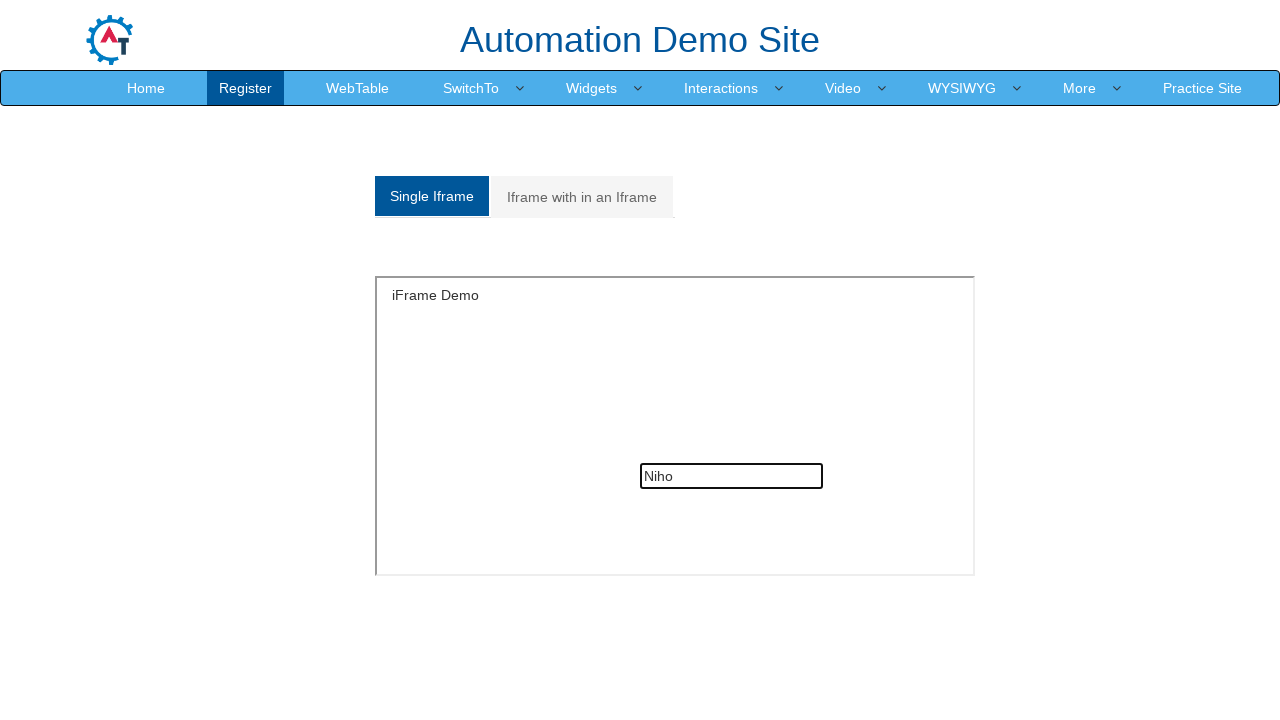

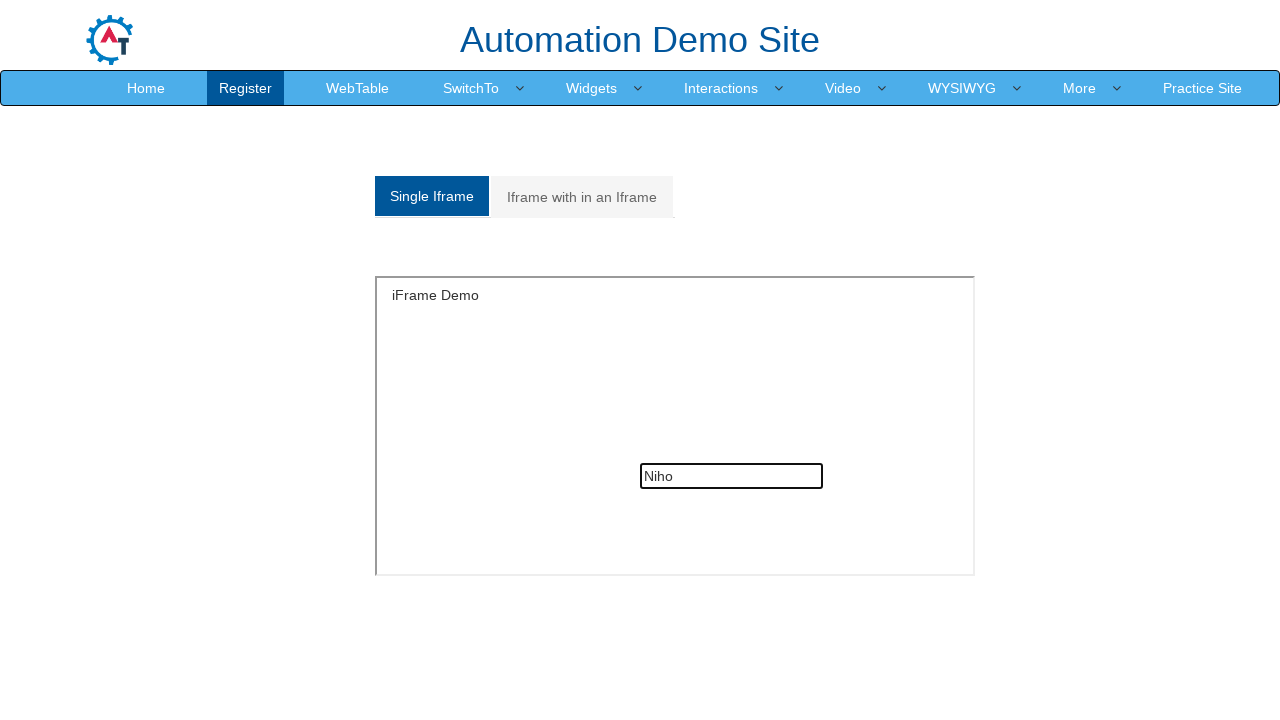